Tests finding a link by partial text, clicking it, then filling out a form with personal information (first name, last name, city, country) and submitting it.

Starting URL: http://suninjuly.github.io/find_link_text

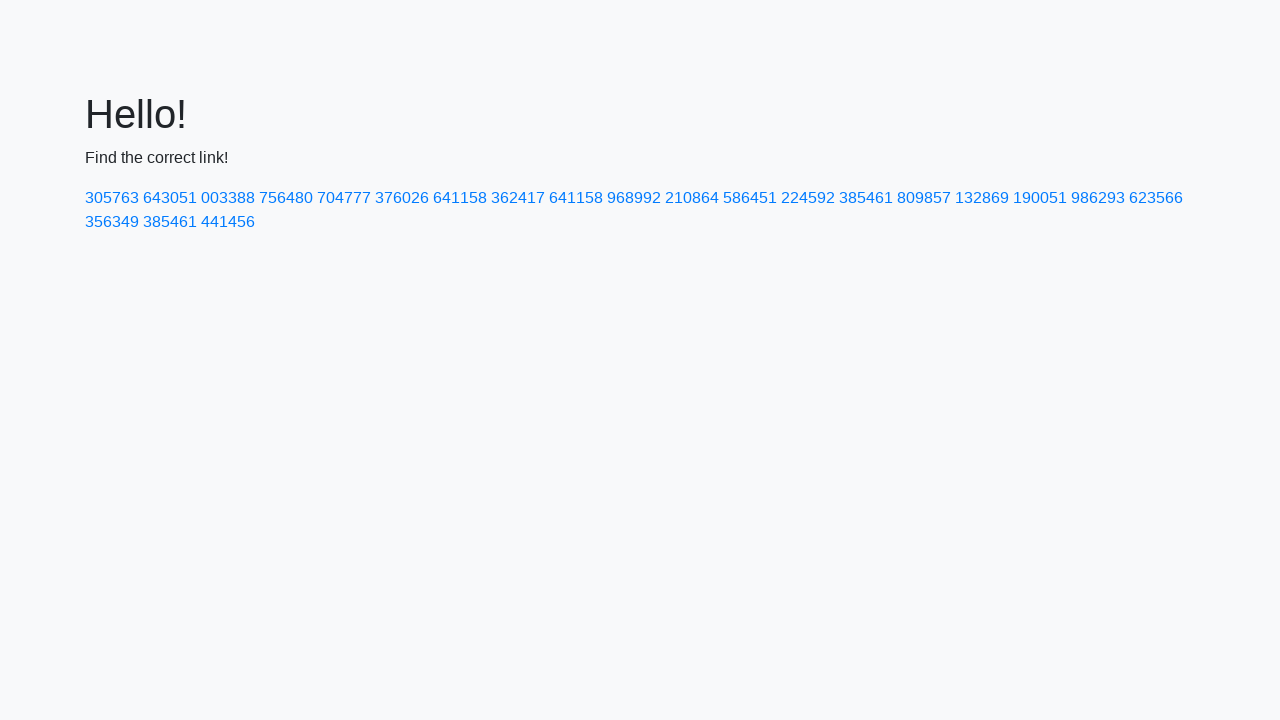

Clicked link containing partial text '224592' at (808, 198) on a:has-text('224592')
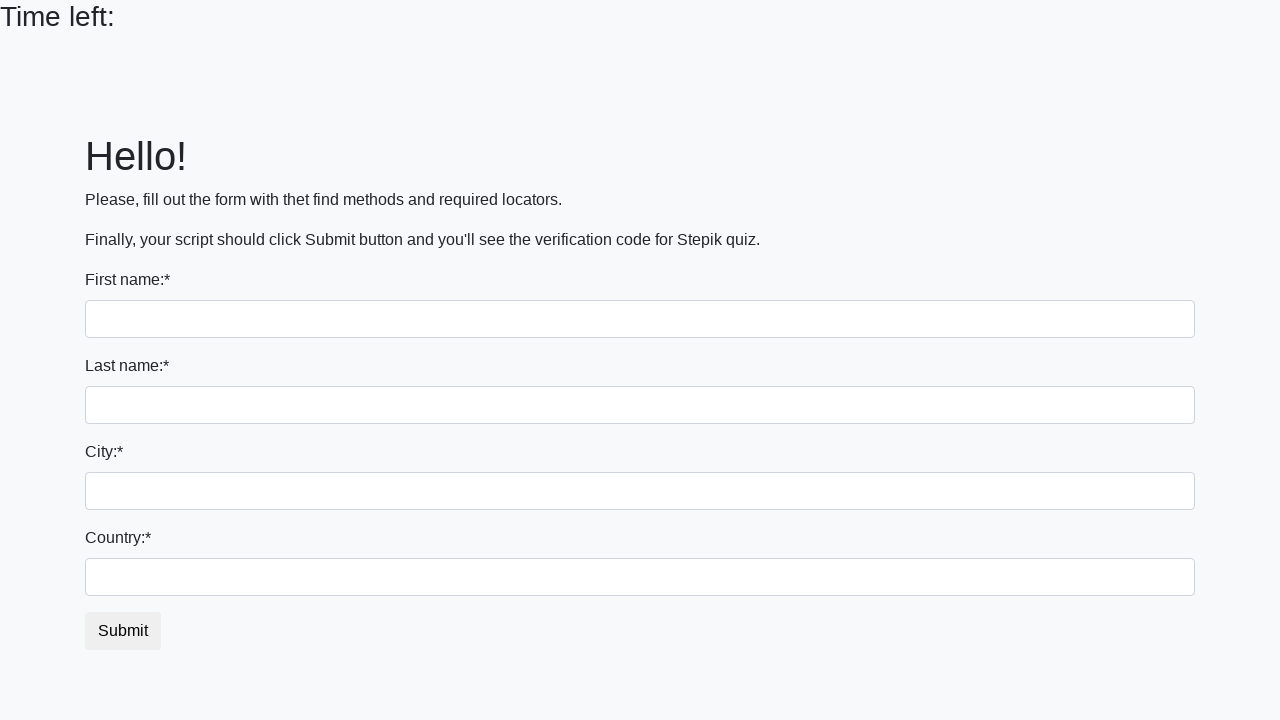

Form page loaded and input fields are visible
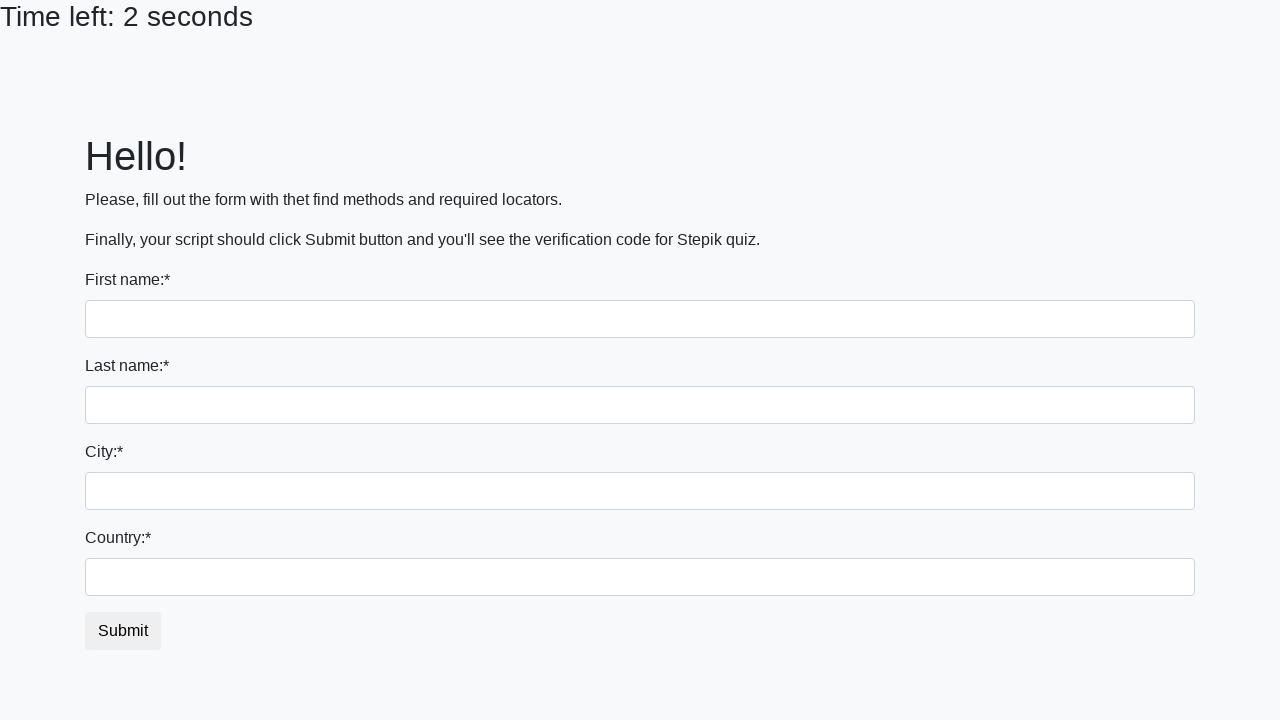

Filled first name field with 'Ivan' on input >> nth=0
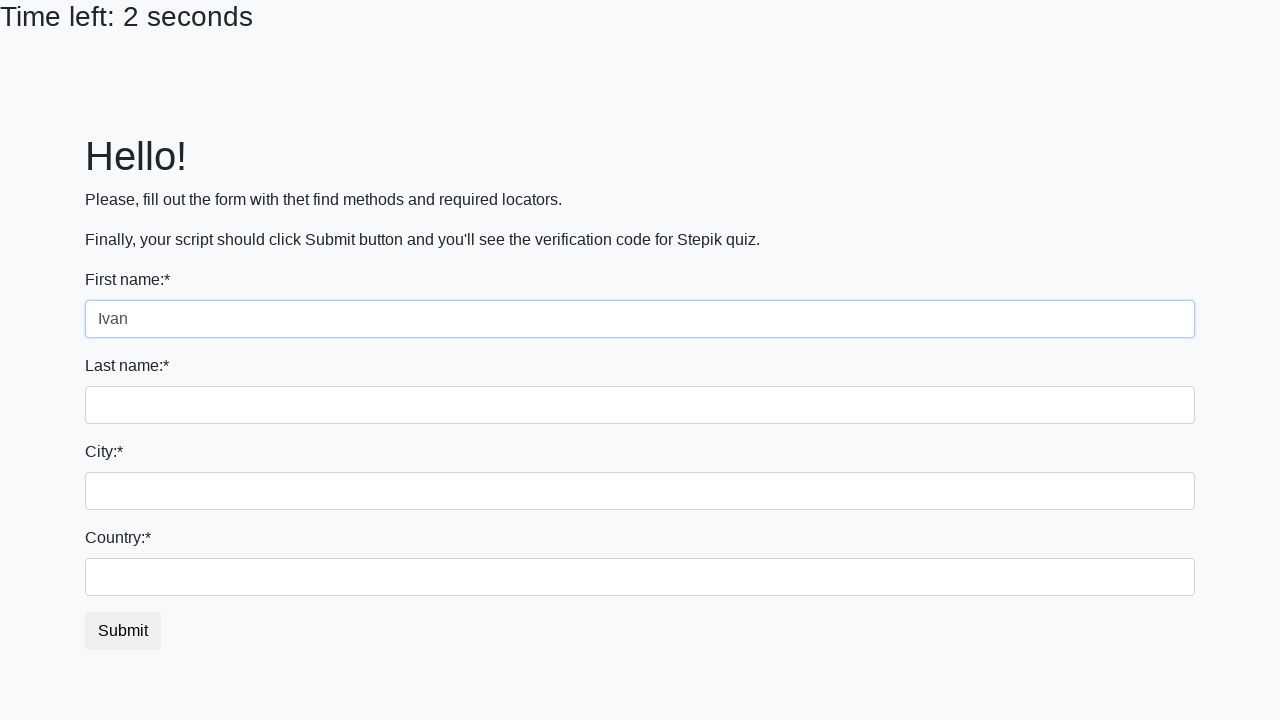

Filled last name field with 'Petrov' on input[name='last_name']
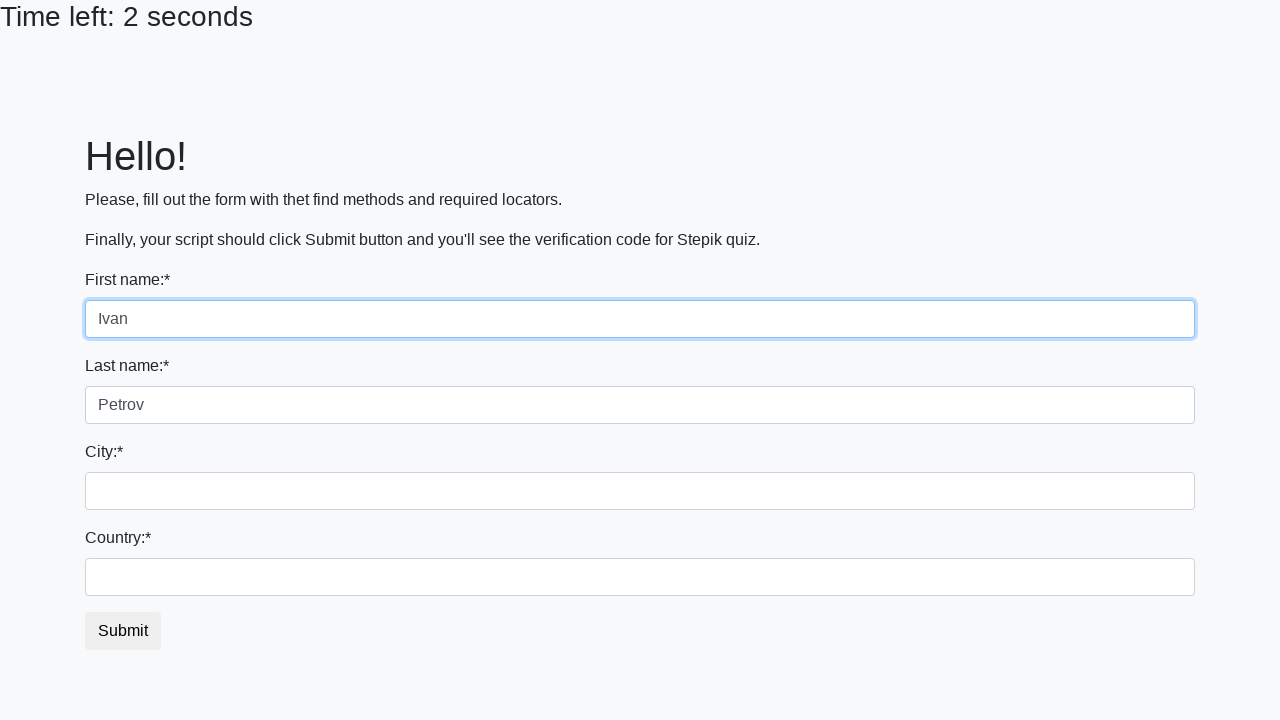

Filled city field with 'Smolensk' on .city
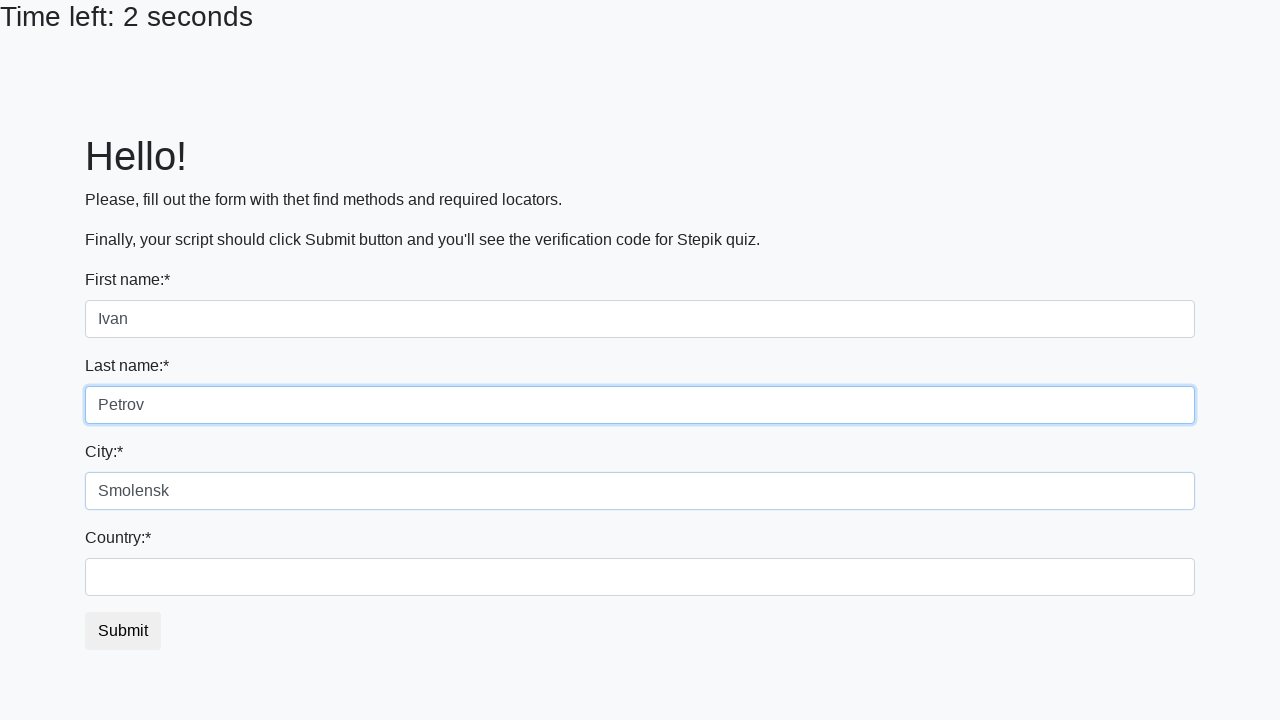

Filled country field with 'Russia' on #country
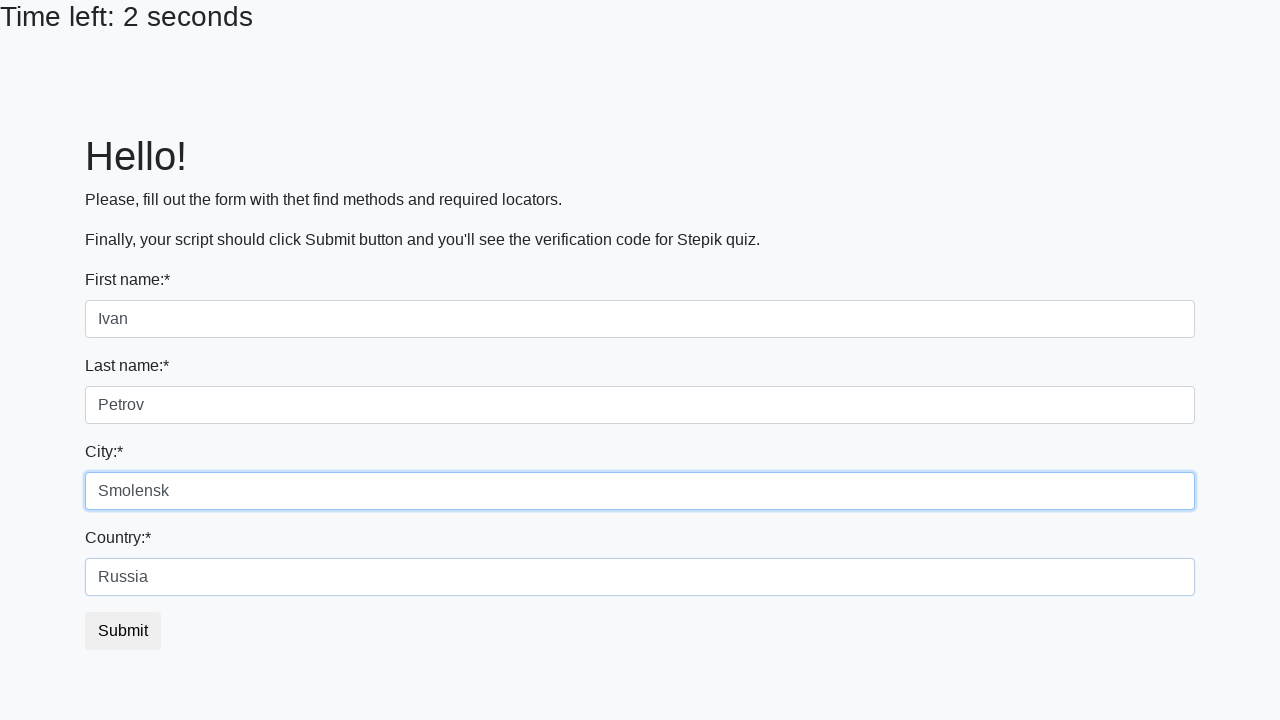

Clicked submit button to submit the form at (123, 631) on button.btn-default
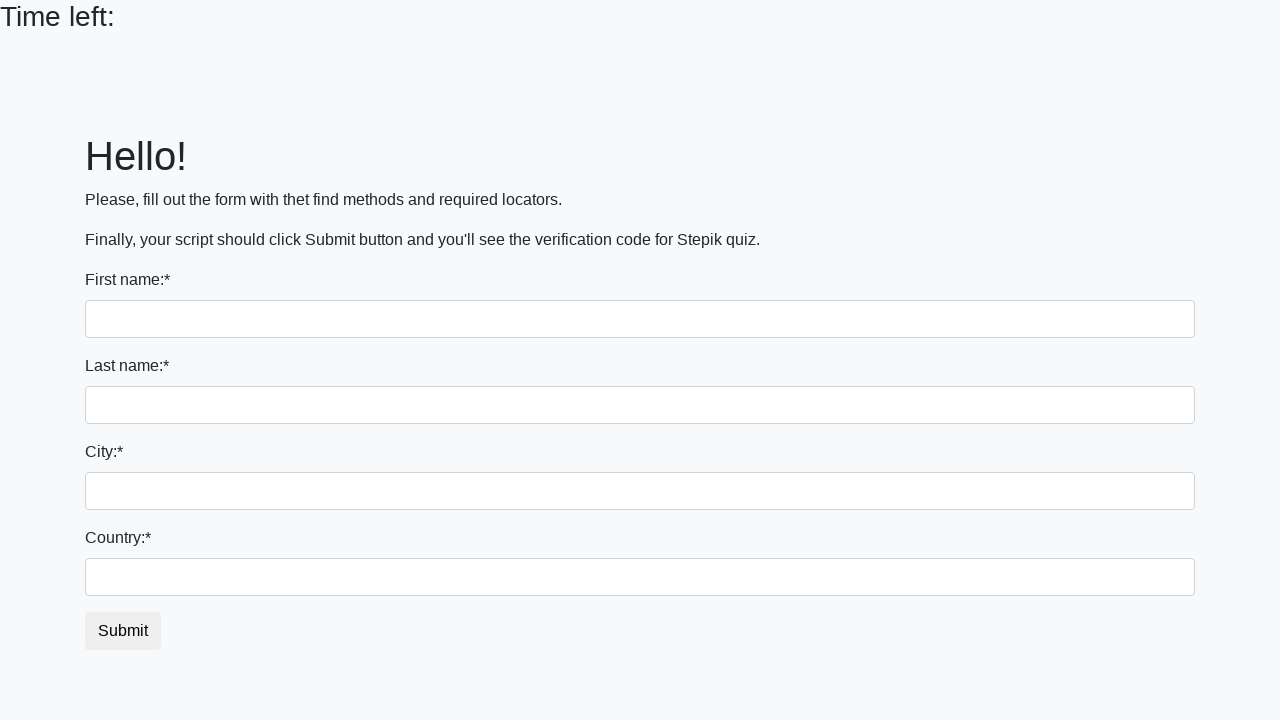

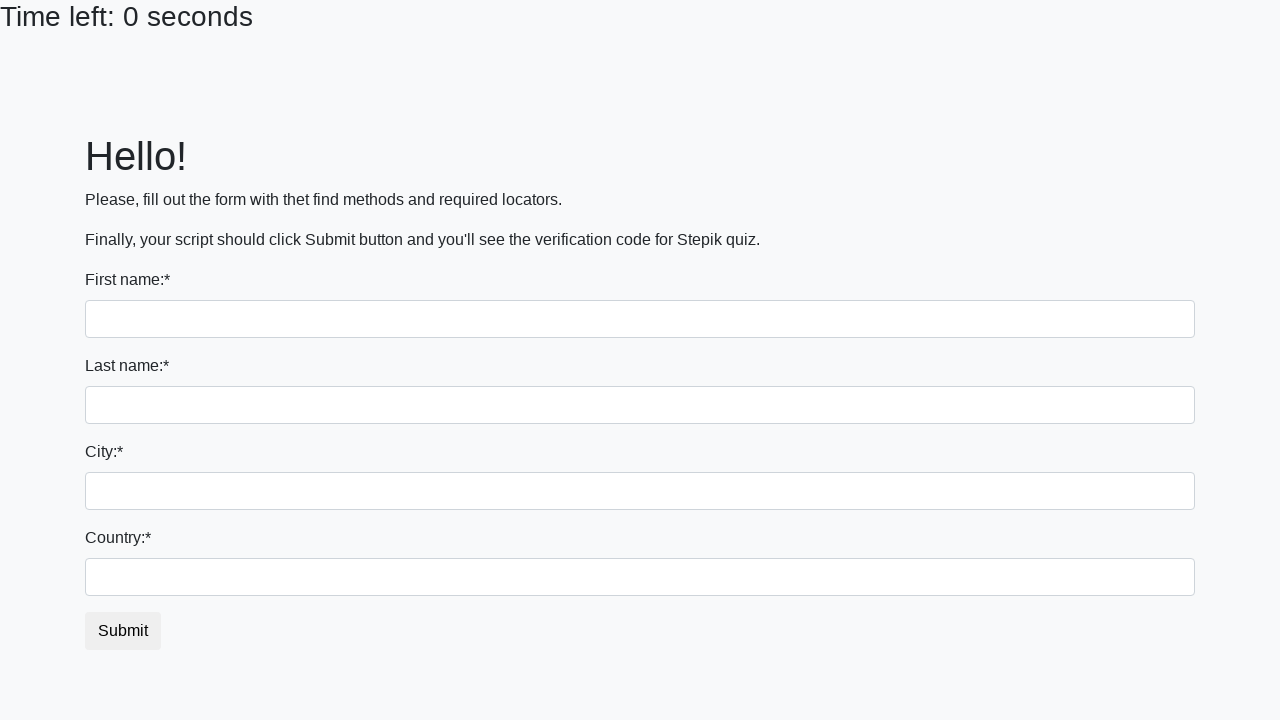